Tests selecting specific random items (1, 3, 6, 11) by holding Ctrl and clicking on each

Starting URL: https://automationfc.github.io/jquery-selectable/

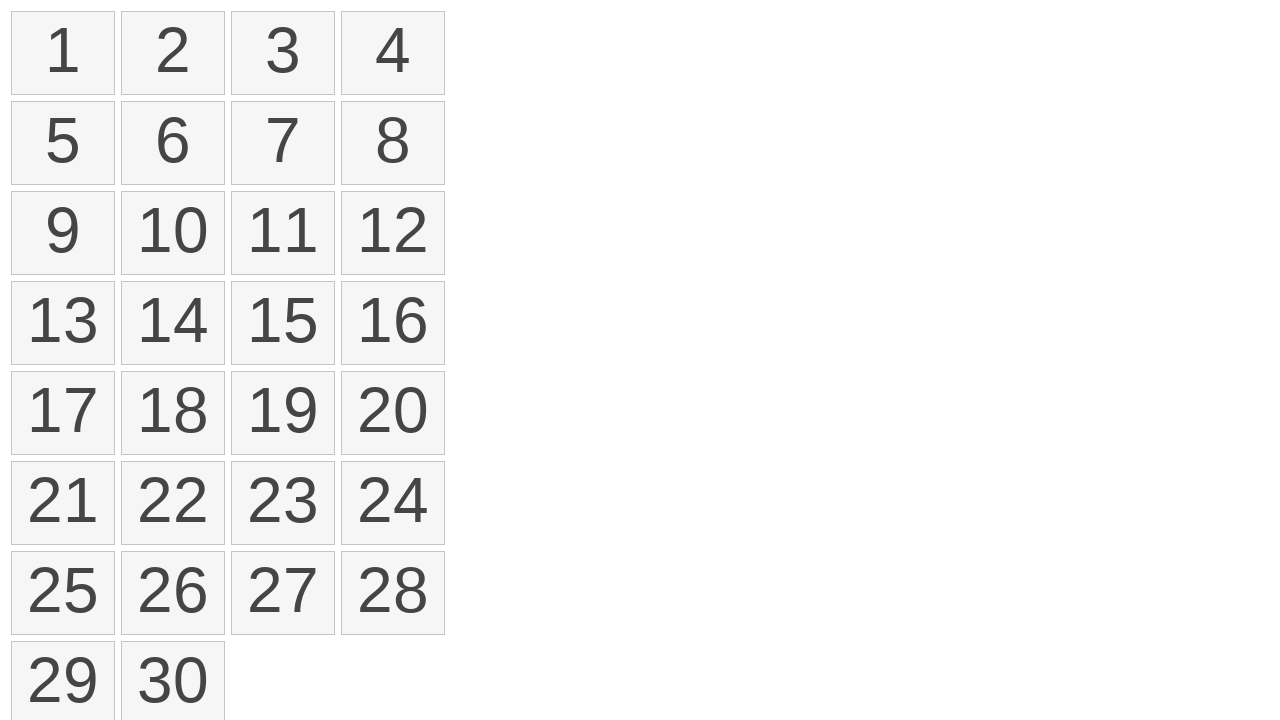

Waited for selectable items to load
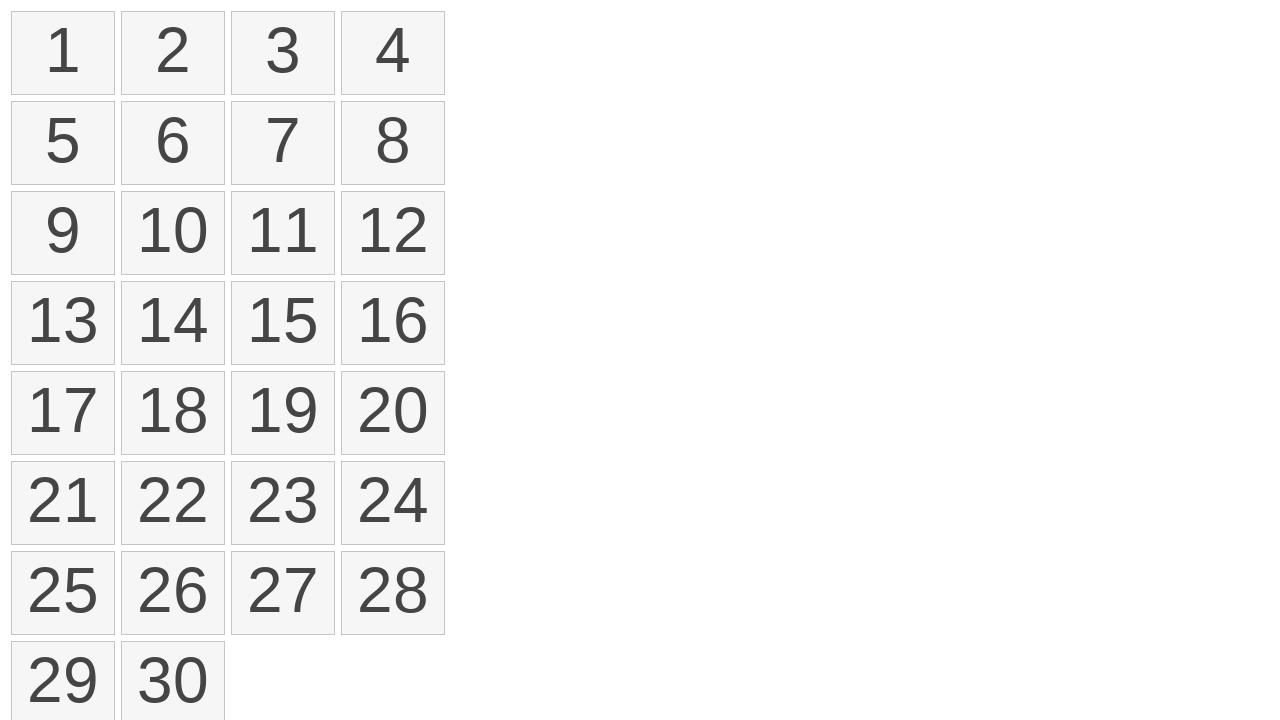

Located all selectable list items
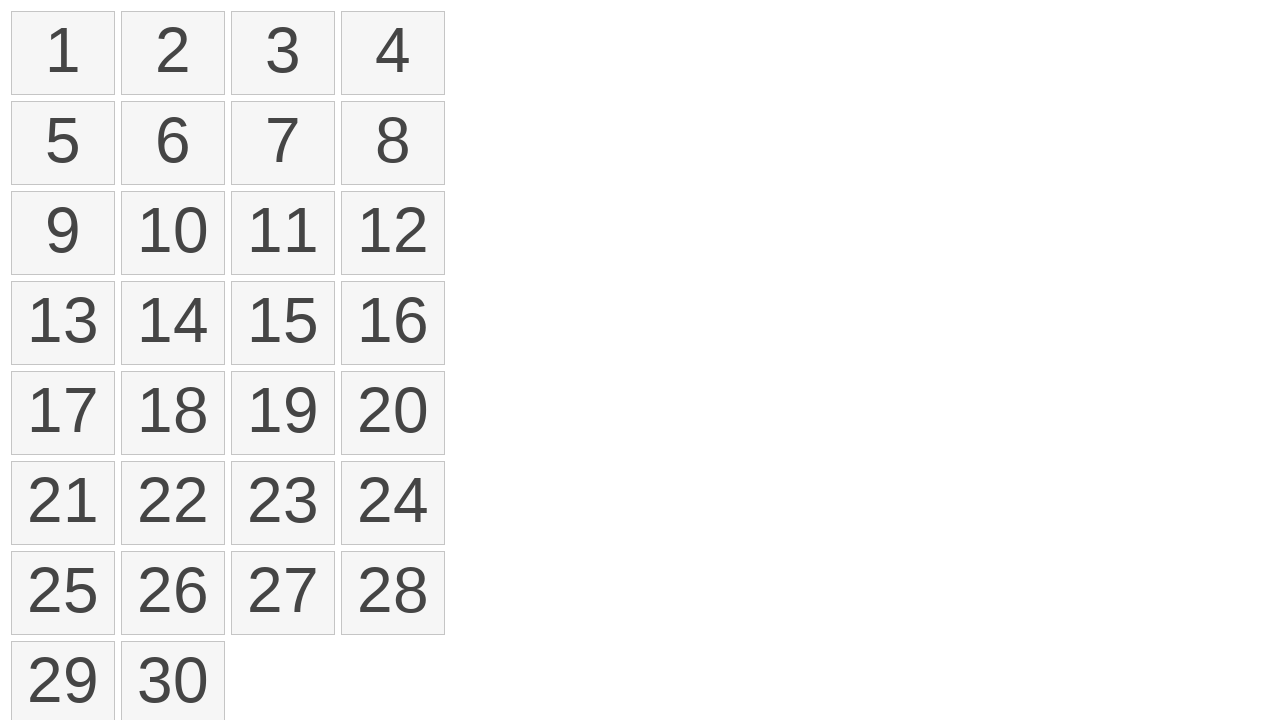

Pressed and held Control key for multi-select
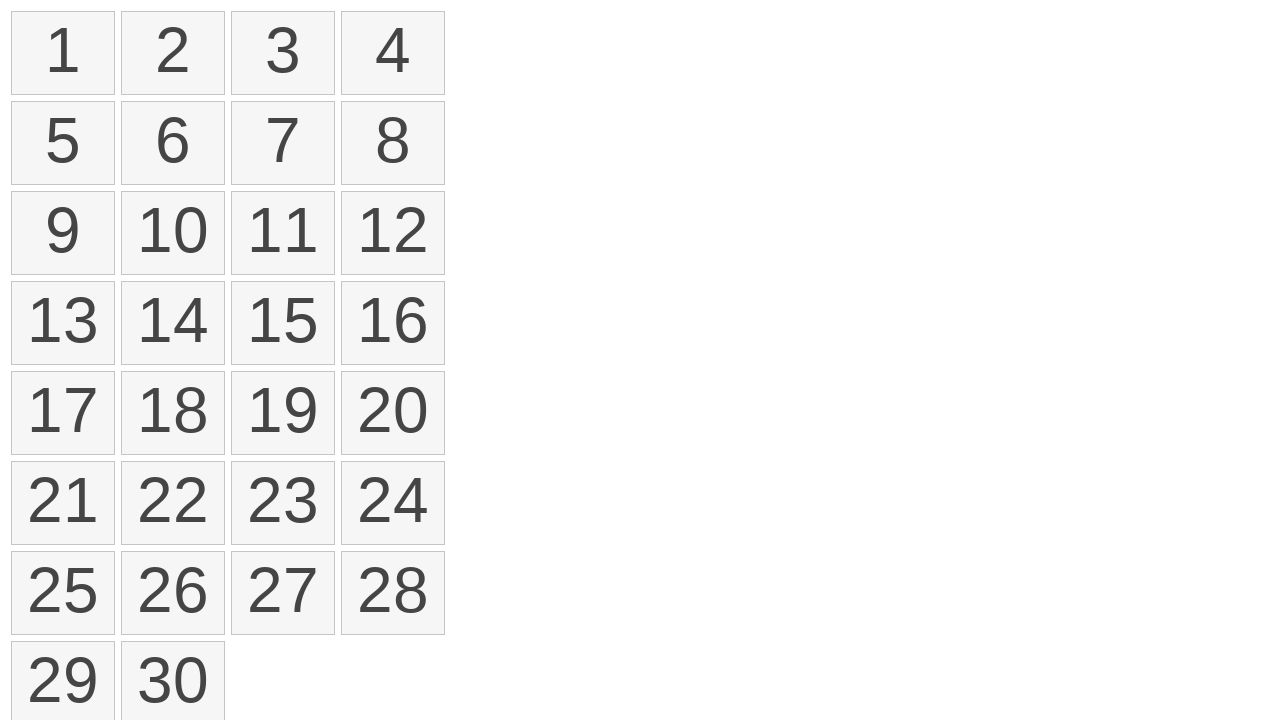

Clicked item at index 0 (item number 1) while holding Control at (63, 53) on li.ui-state-default >> nth=0
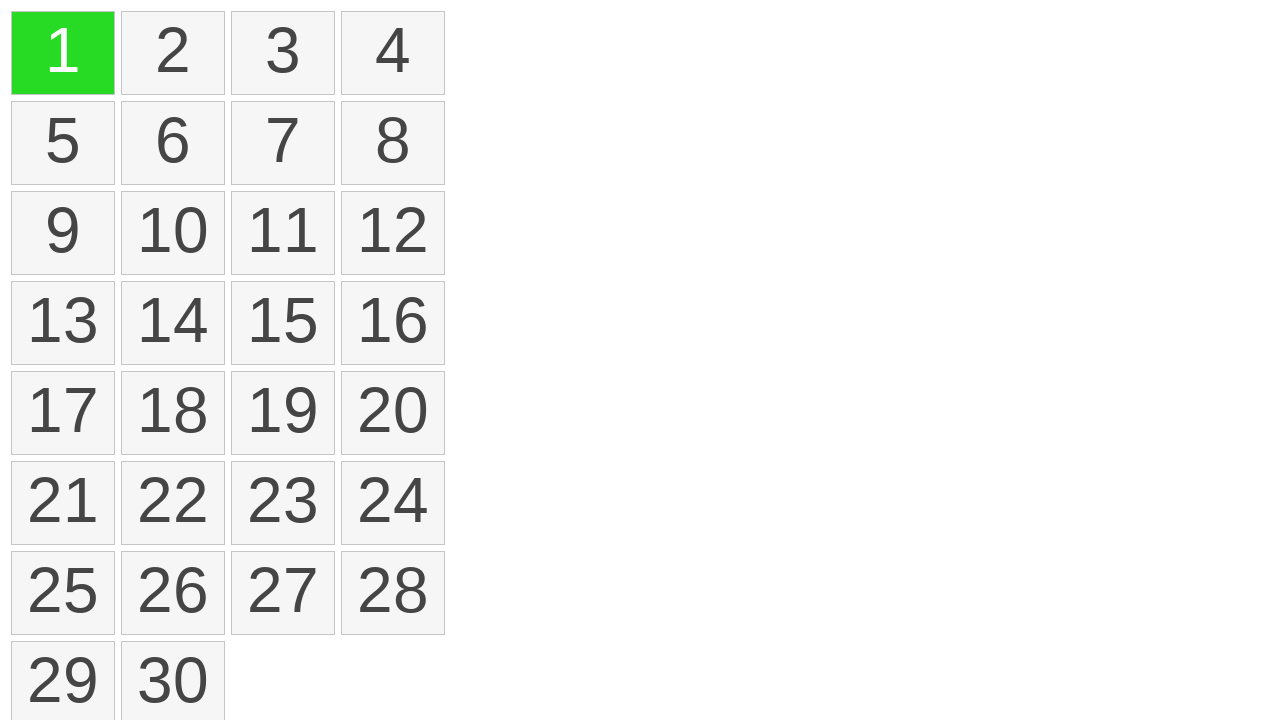

Clicked item at index 2 (item number 3) while holding Control at (283, 53) on li.ui-state-default >> nth=2
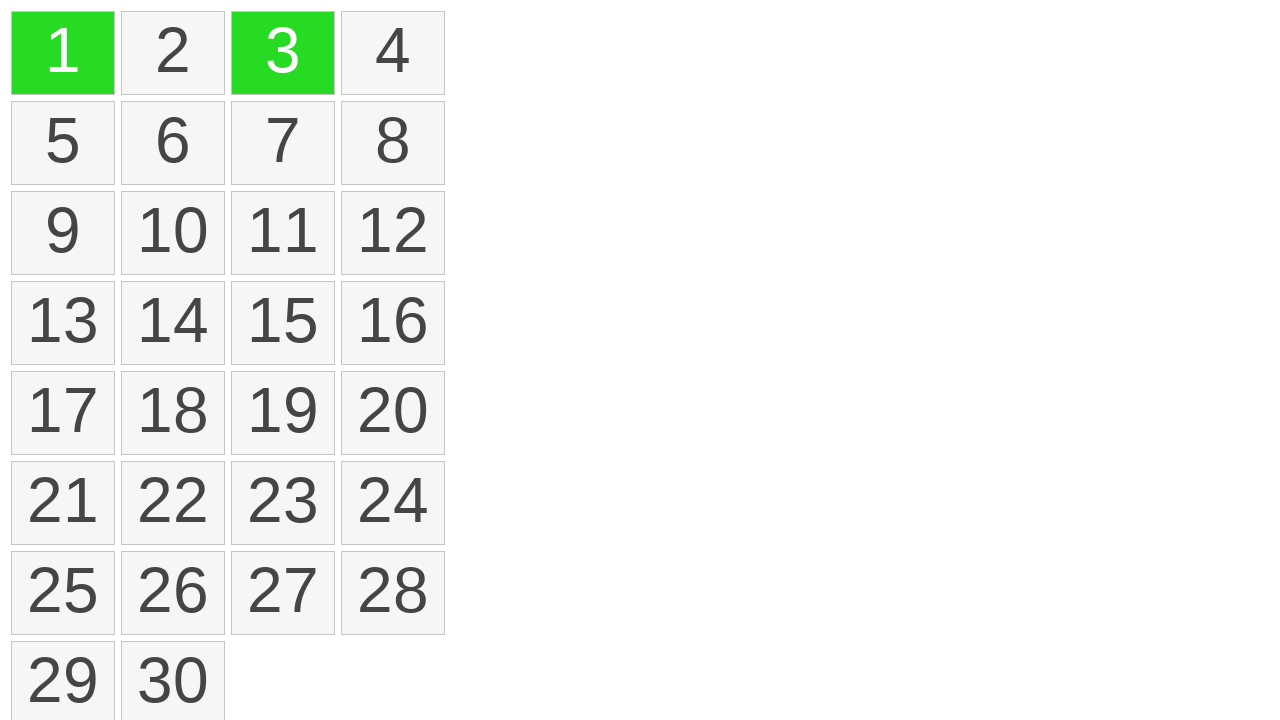

Clicked item at index 5 (item number 6) while holding Control at (173, 143) on li.ui-state-default >> nth=5
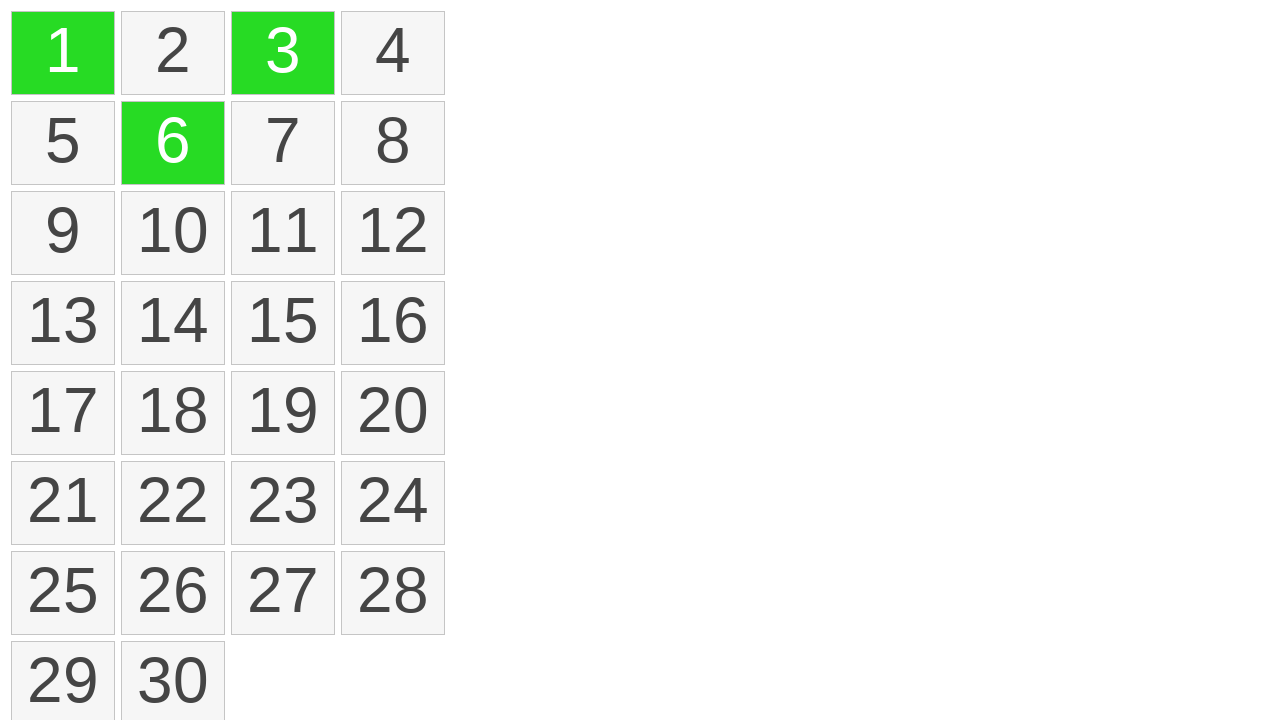

Clicked item at index 10 (item number 11) while holding Control at (283, 233) on li.ui-state-default >> nth=10
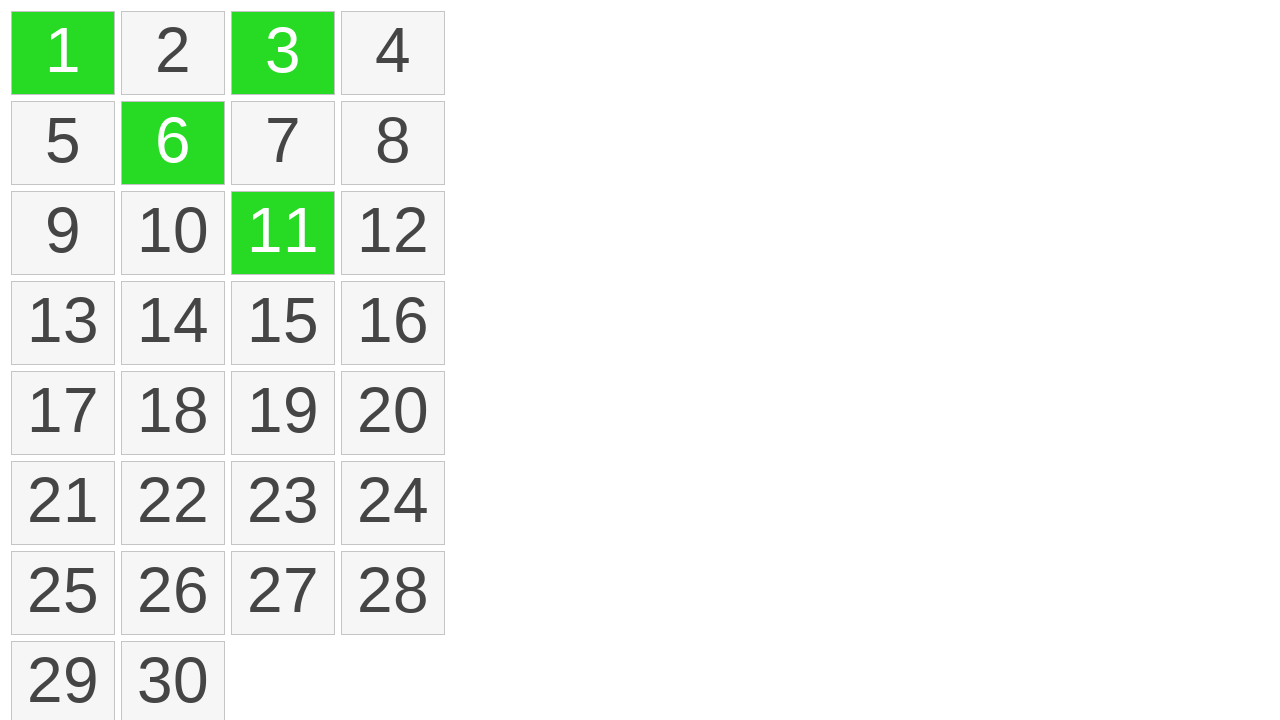

Released Control key
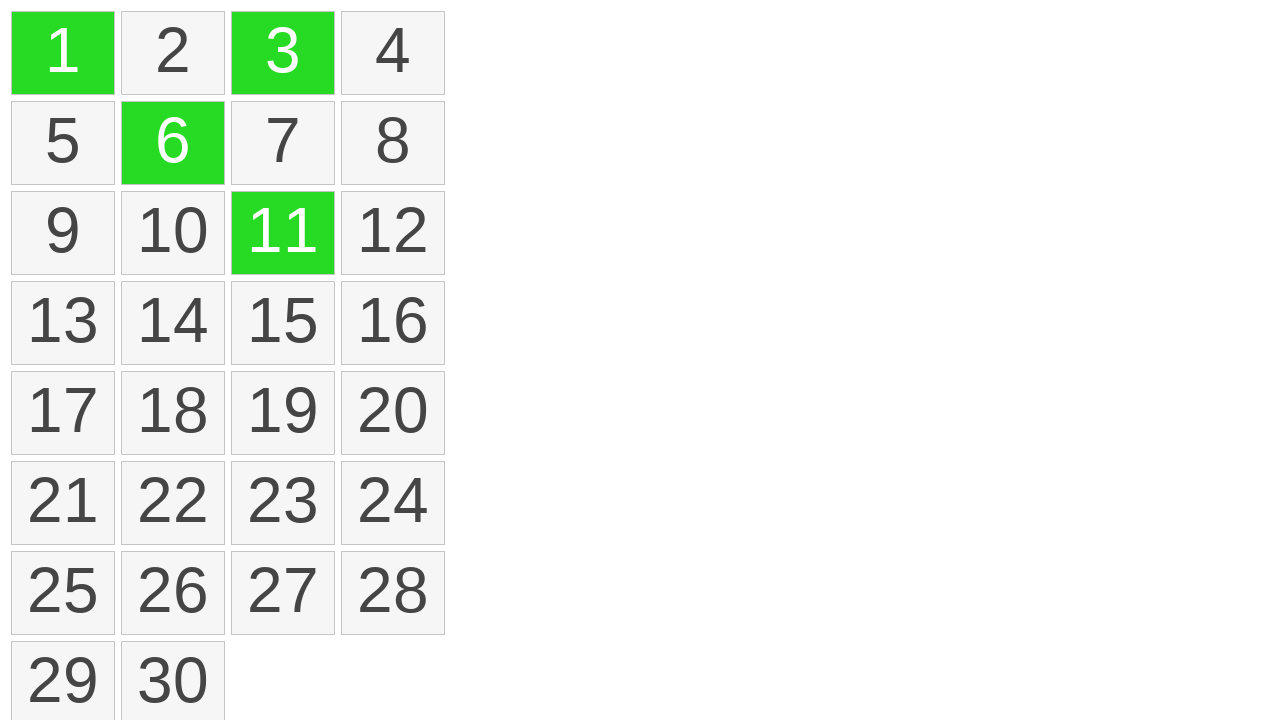

Located all selected items for verification
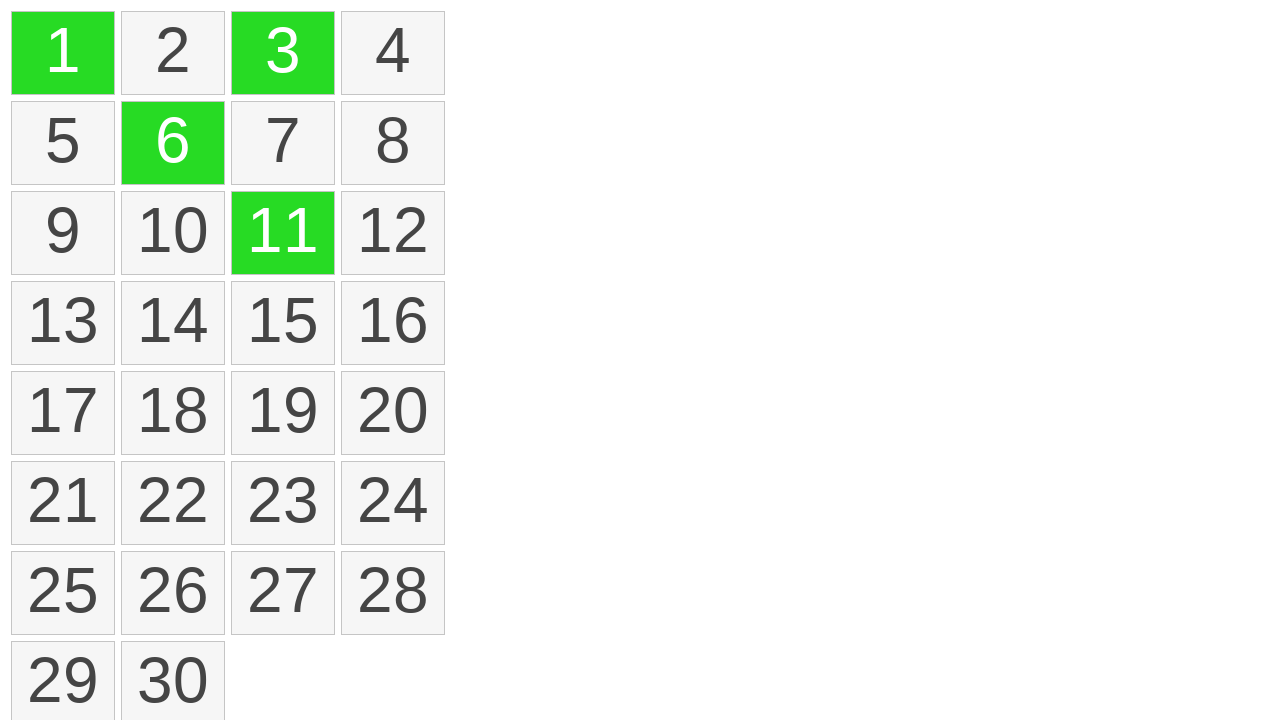

Verified that exactly 4 items are selected
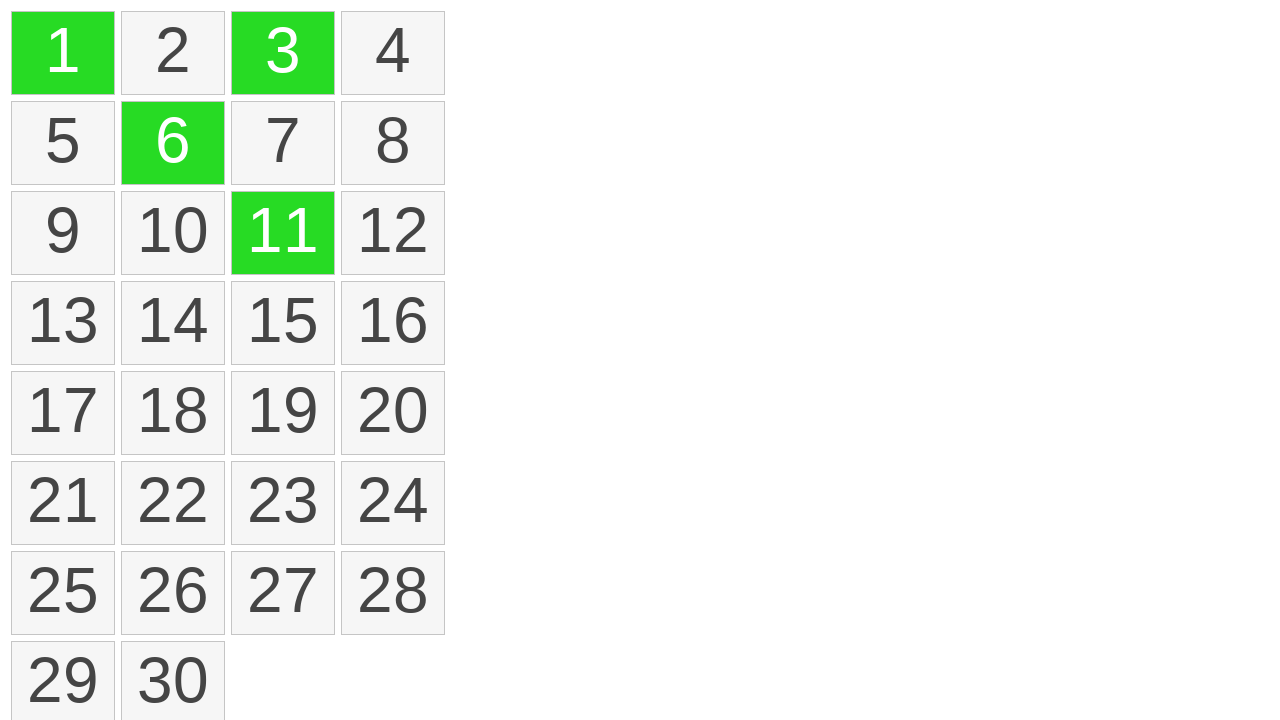

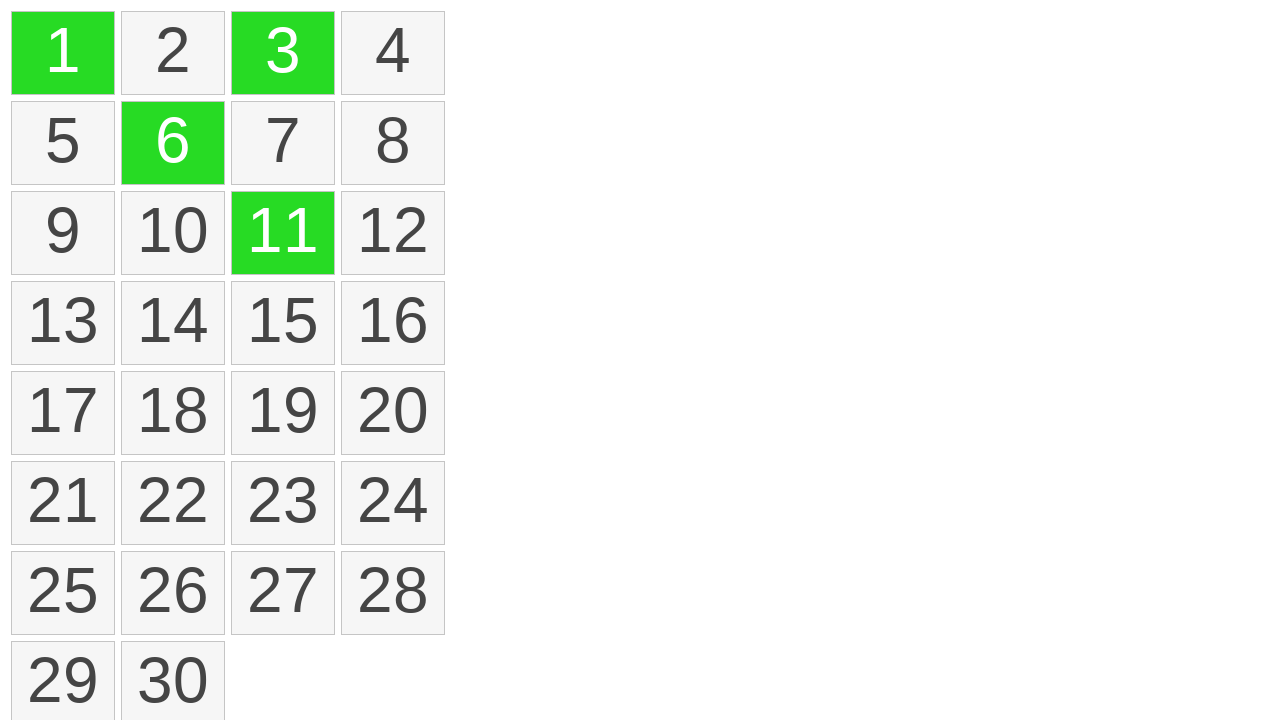